Tests the landing page of eklipse.gg by navigating to the homepage and locating a menu element on the page

Starting URL: https://eklipse.gg/

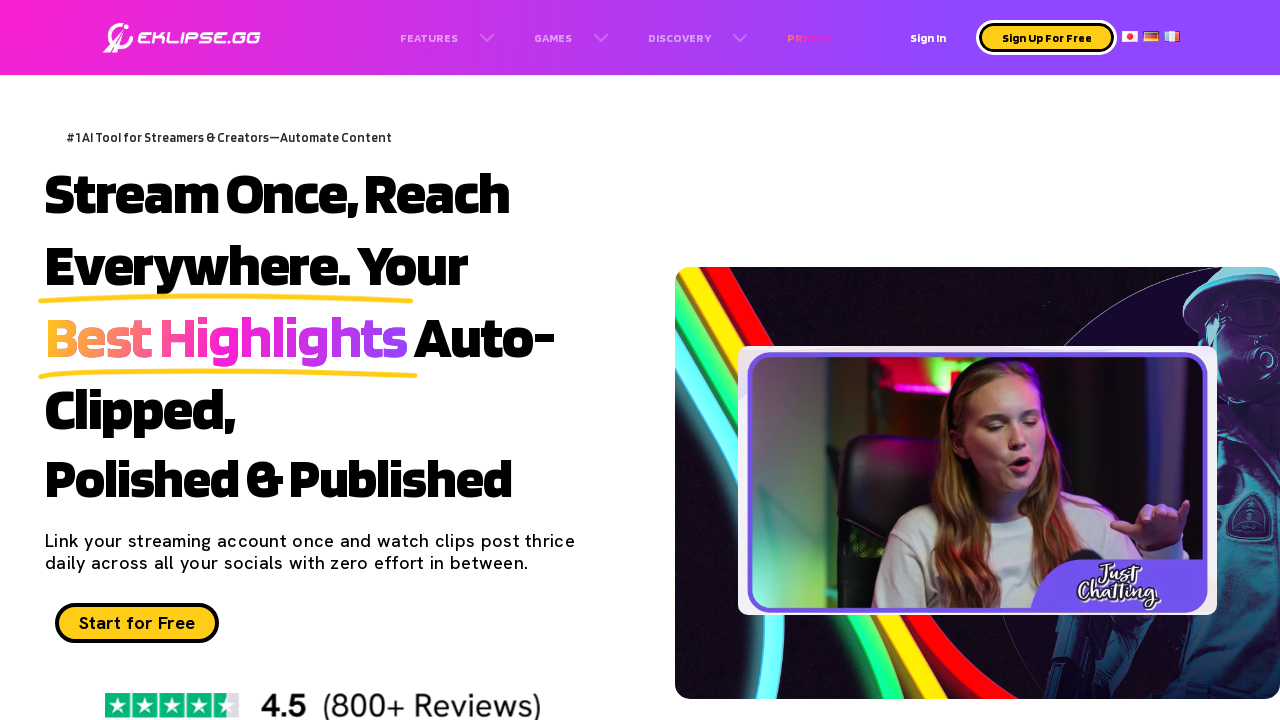

Set viewport size to 1920x1080
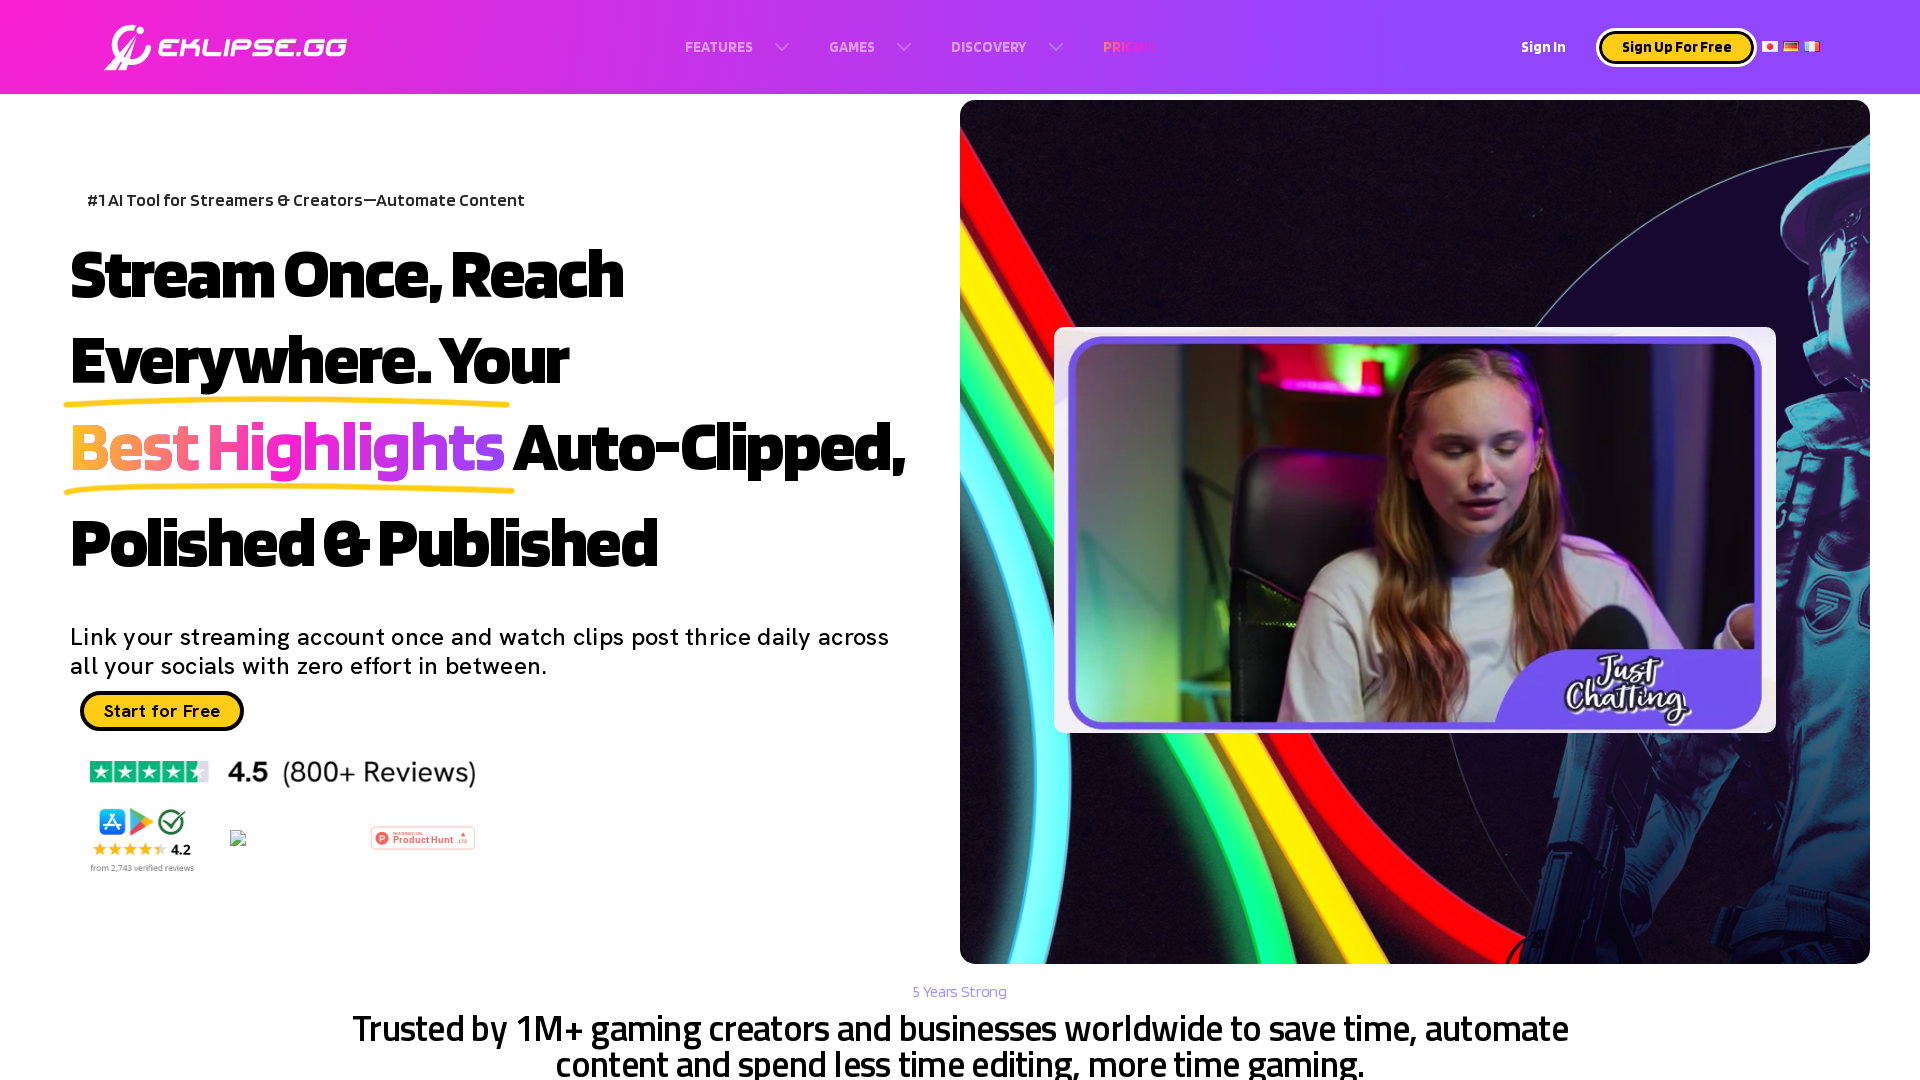

Navigated to eklipse.gg homepage
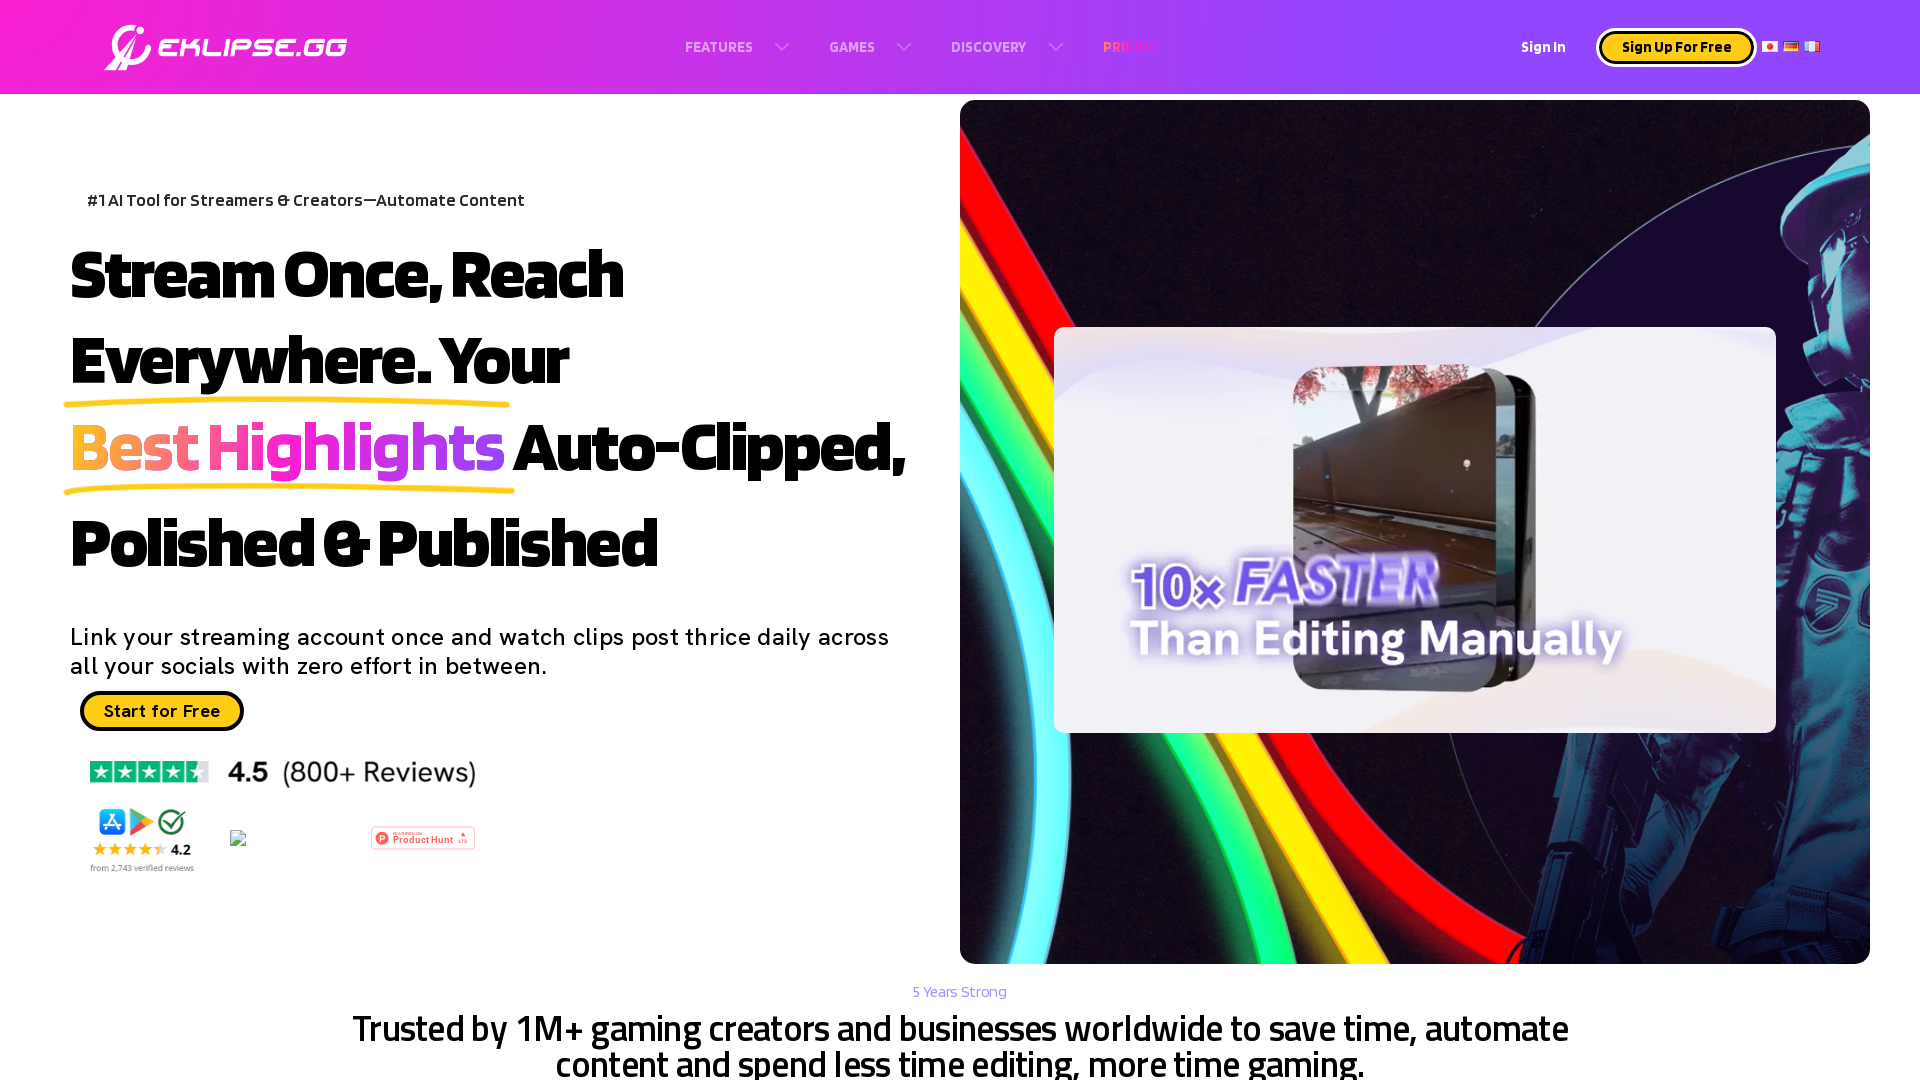

Menu element located on landing page
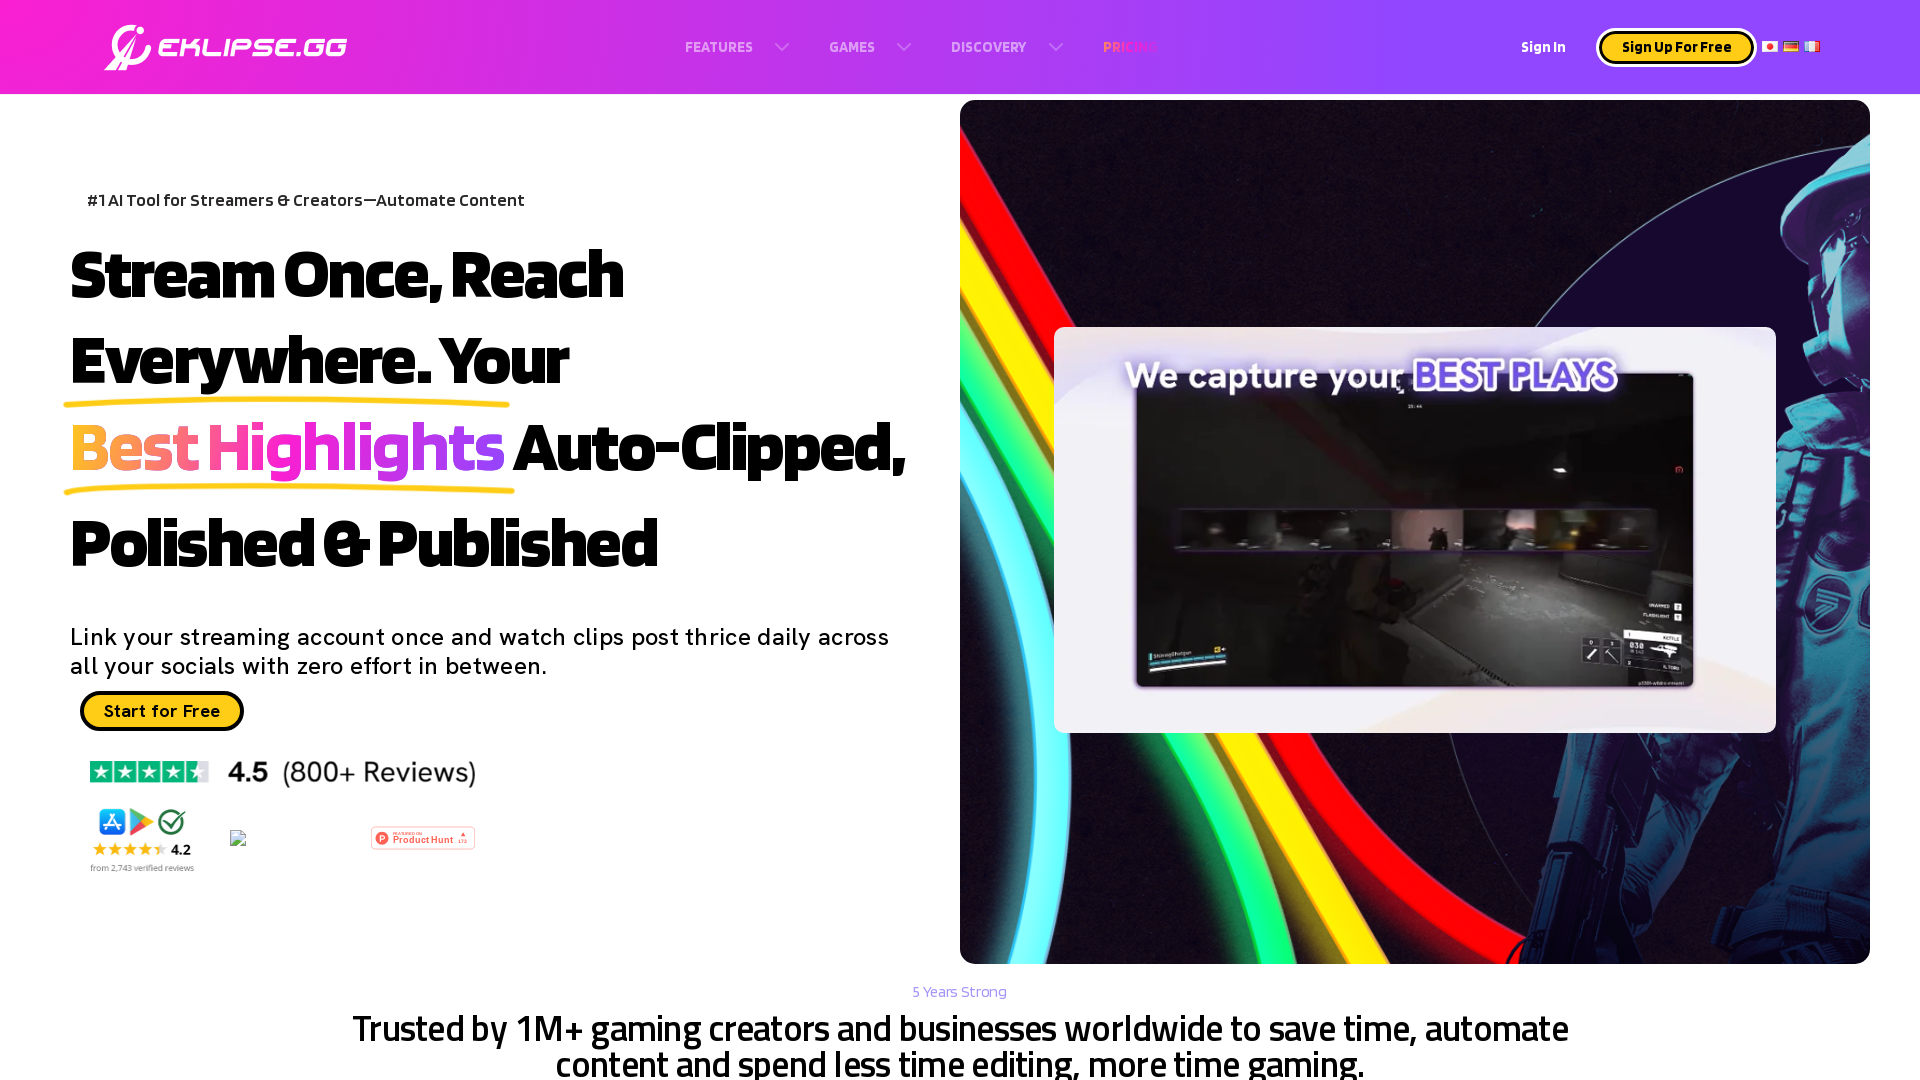

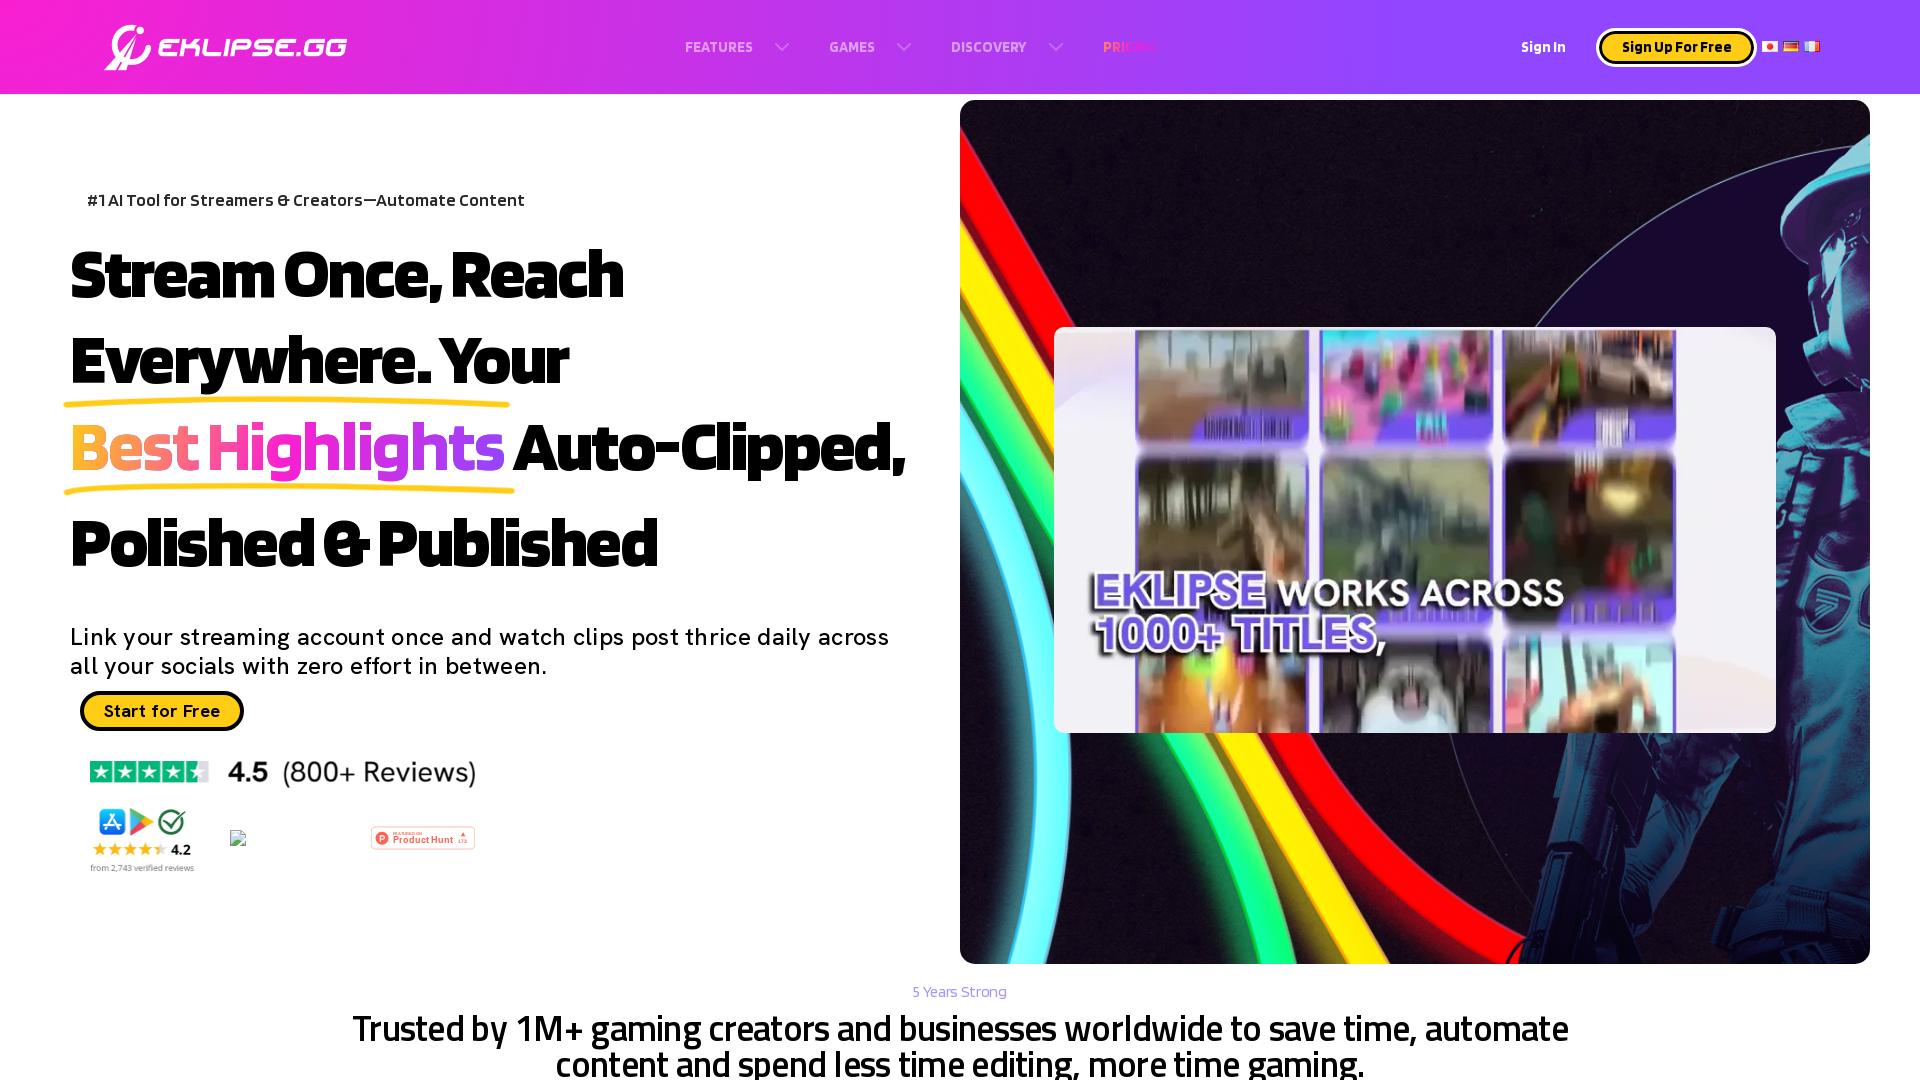